Navigates through The Internet test site by clicking on the A/B Testing link and then the Elemental Selenium link

Starting URL: http://the-internet.herokuapp.com/

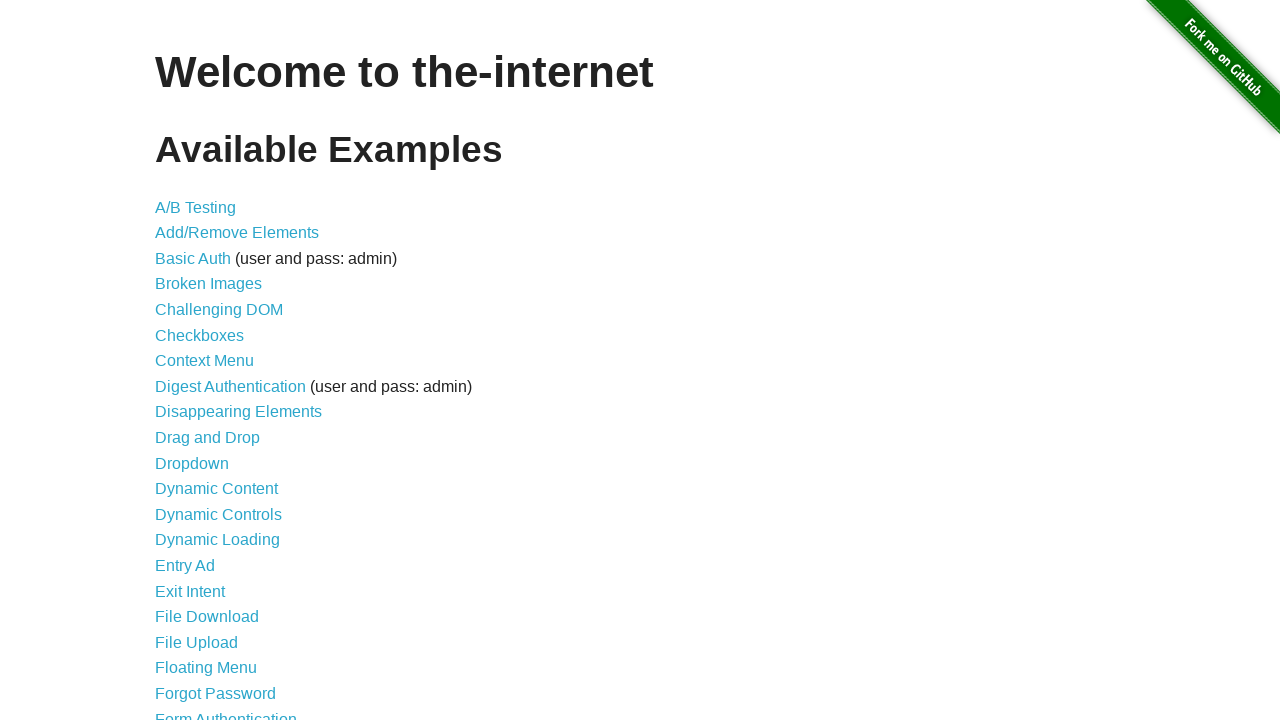

Clicked 'NewWindow' button to open new window
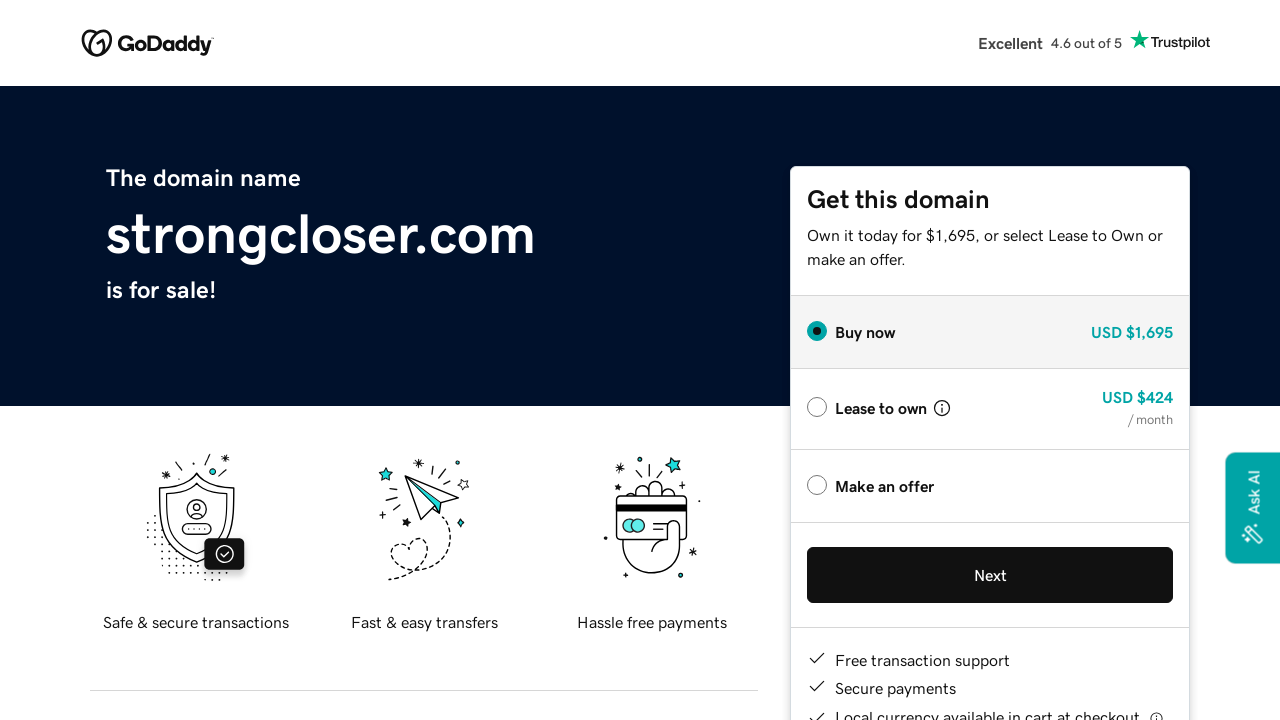

New window opened and captured
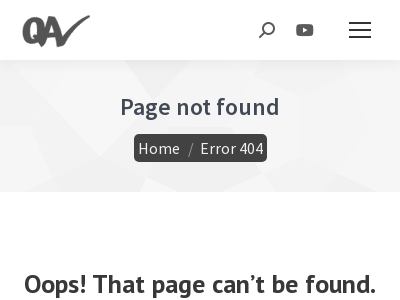

Closed the newly opened window
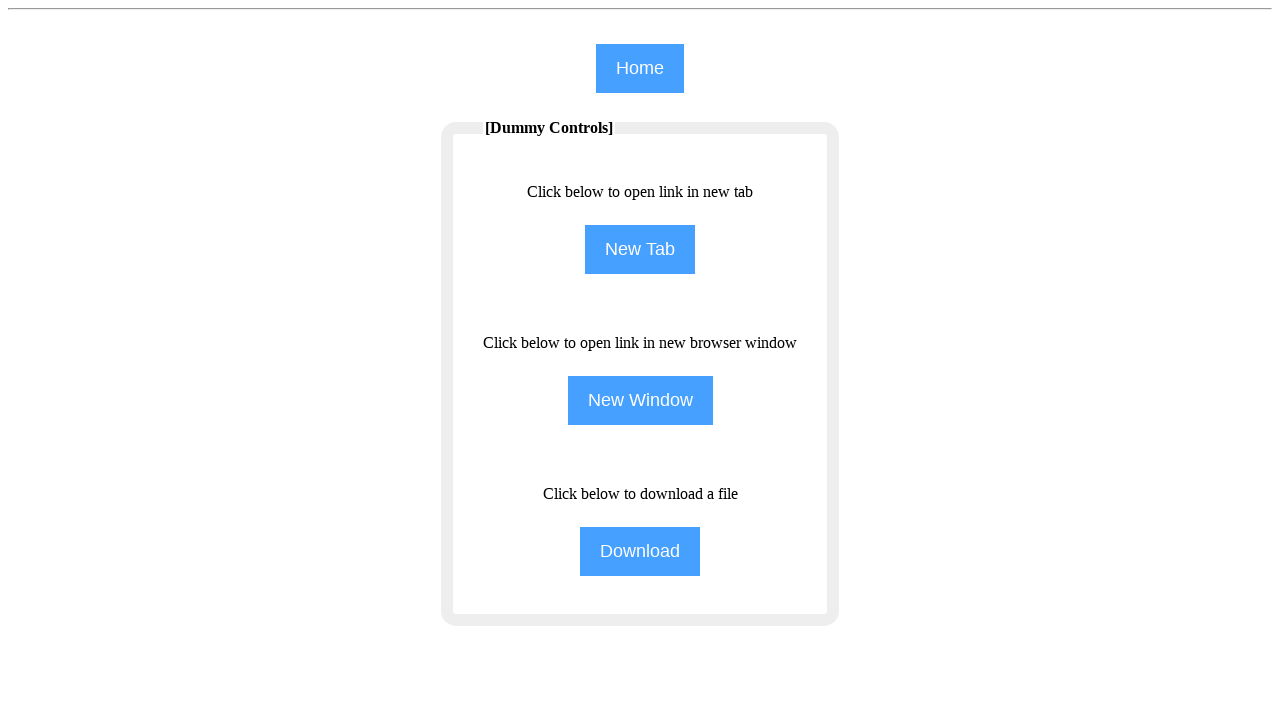

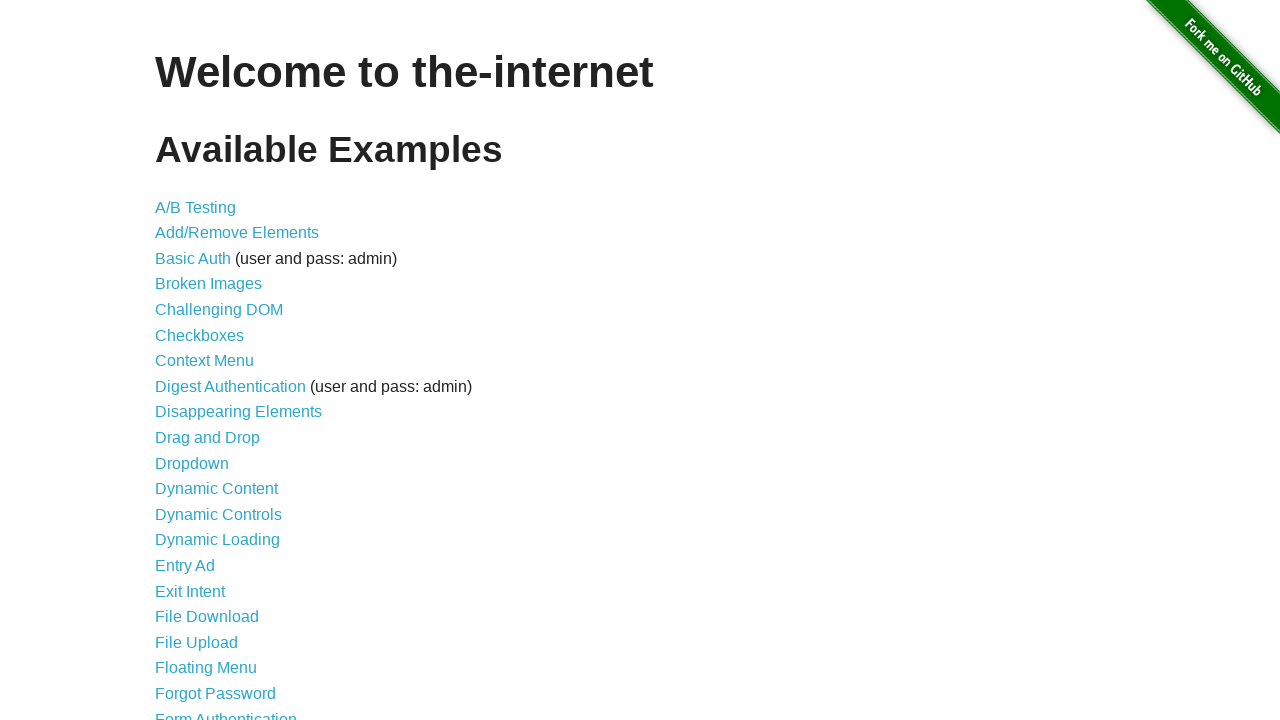